Tests checkbox functionality by verifying initial states and toggling checkboxes

Starting URL: https://the-internet.herokuapp.com/checkboxes

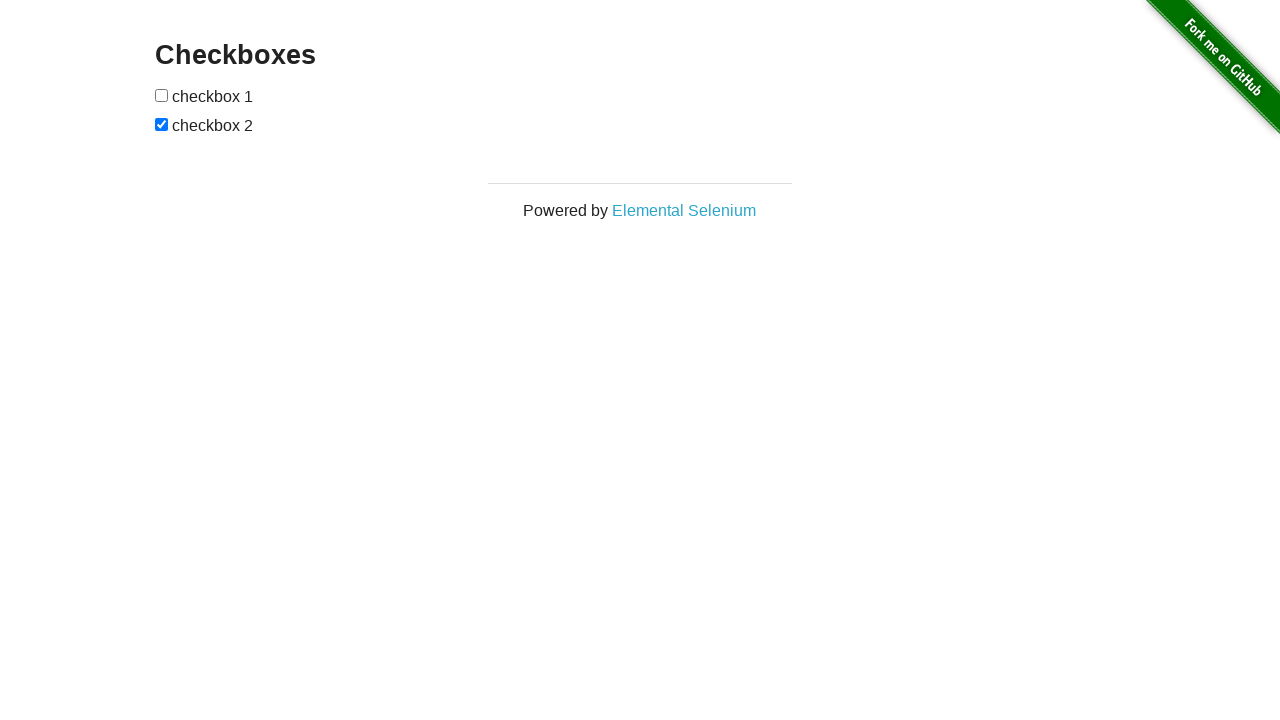

Waited for checkboxes form to load
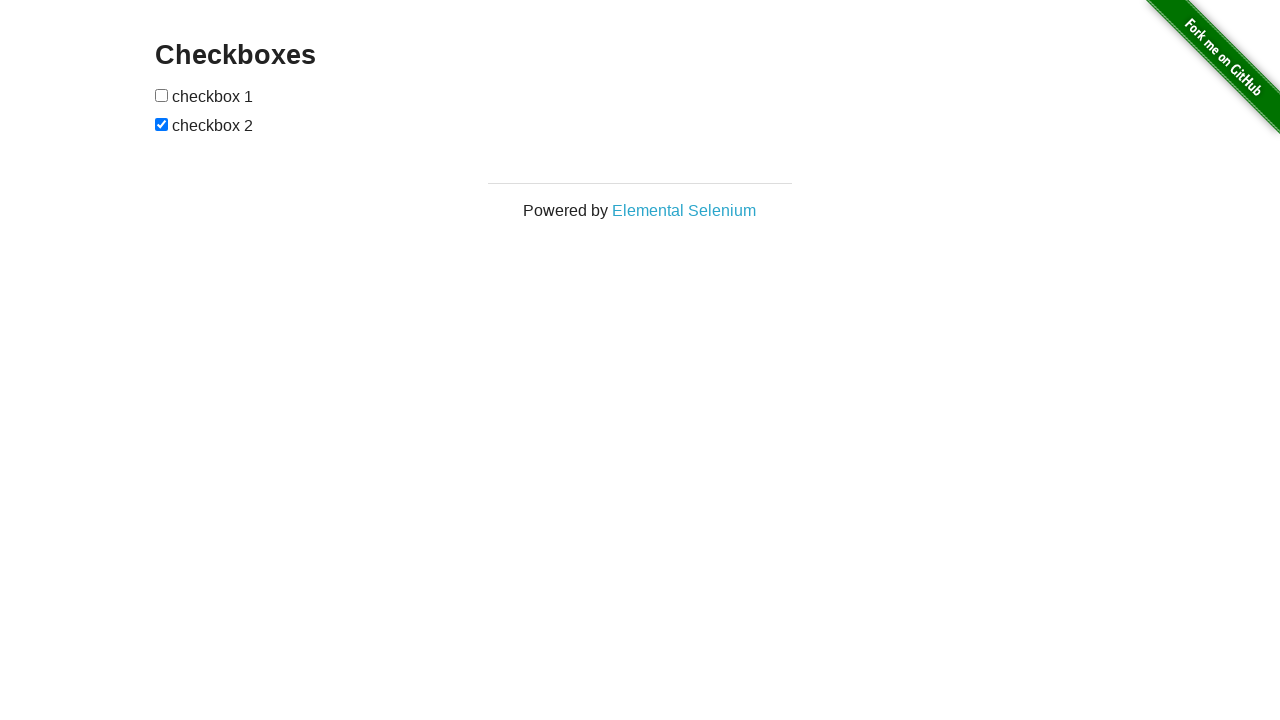

Retrieved all checkboxes from the form
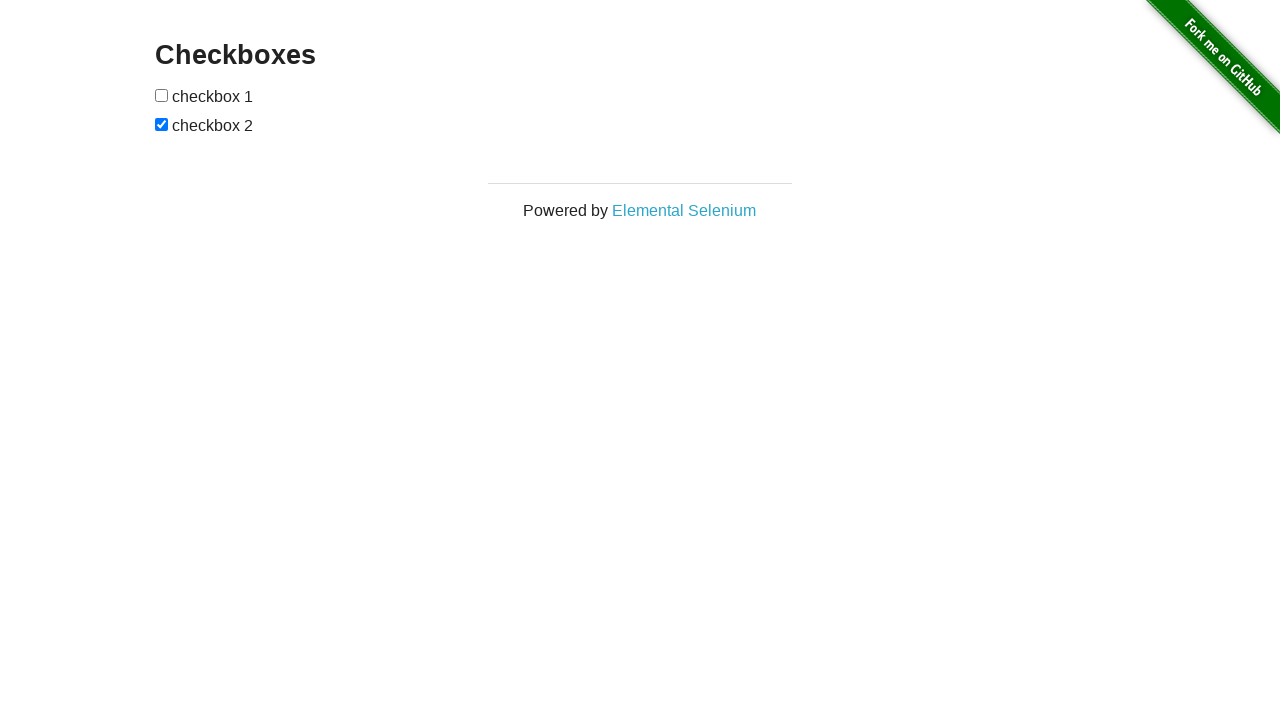

Verified first checkbox is initially unchecked
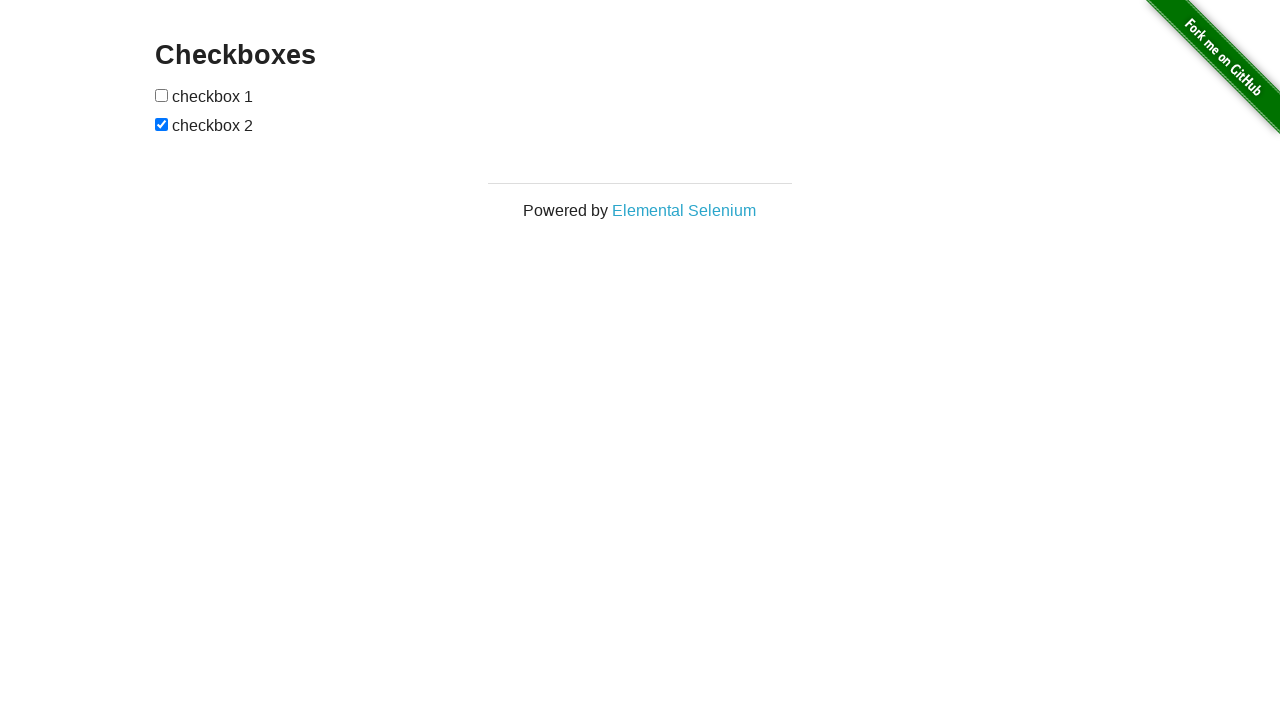

Verified second checkbox is initially checked
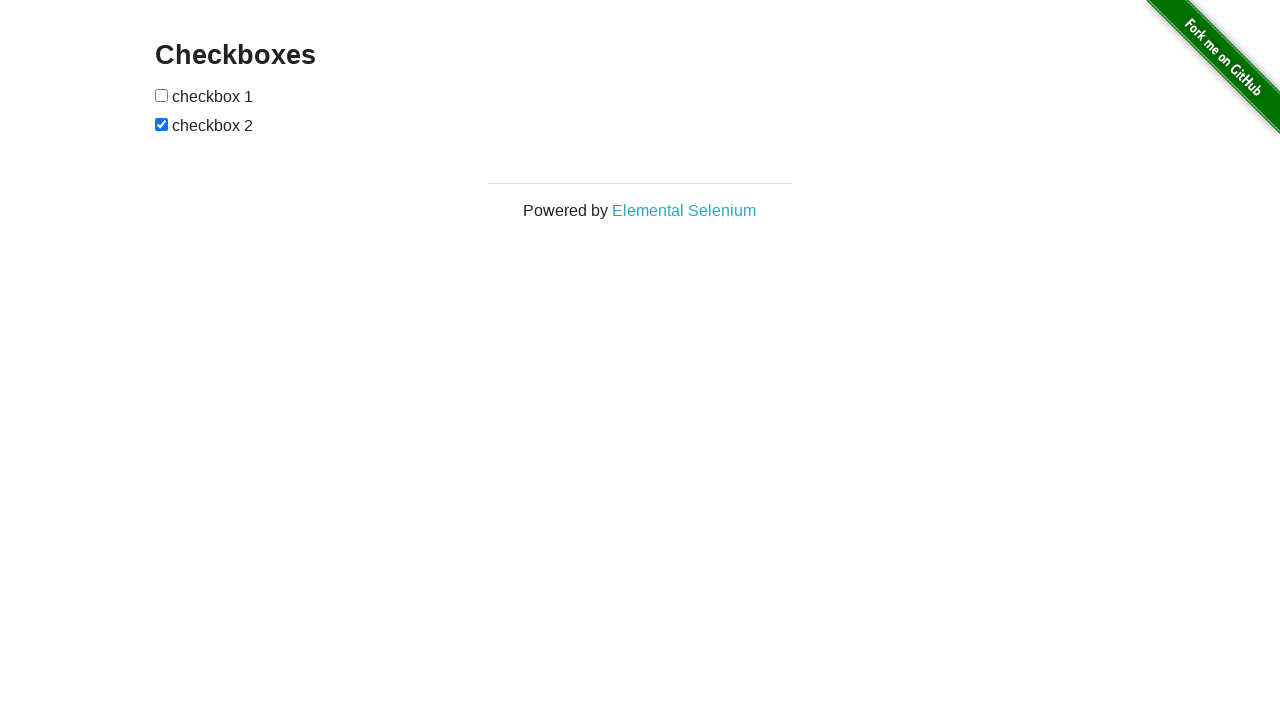

Clicked first checkbox to toggle it at (162, 95) on #checkboxes input >> nth=0
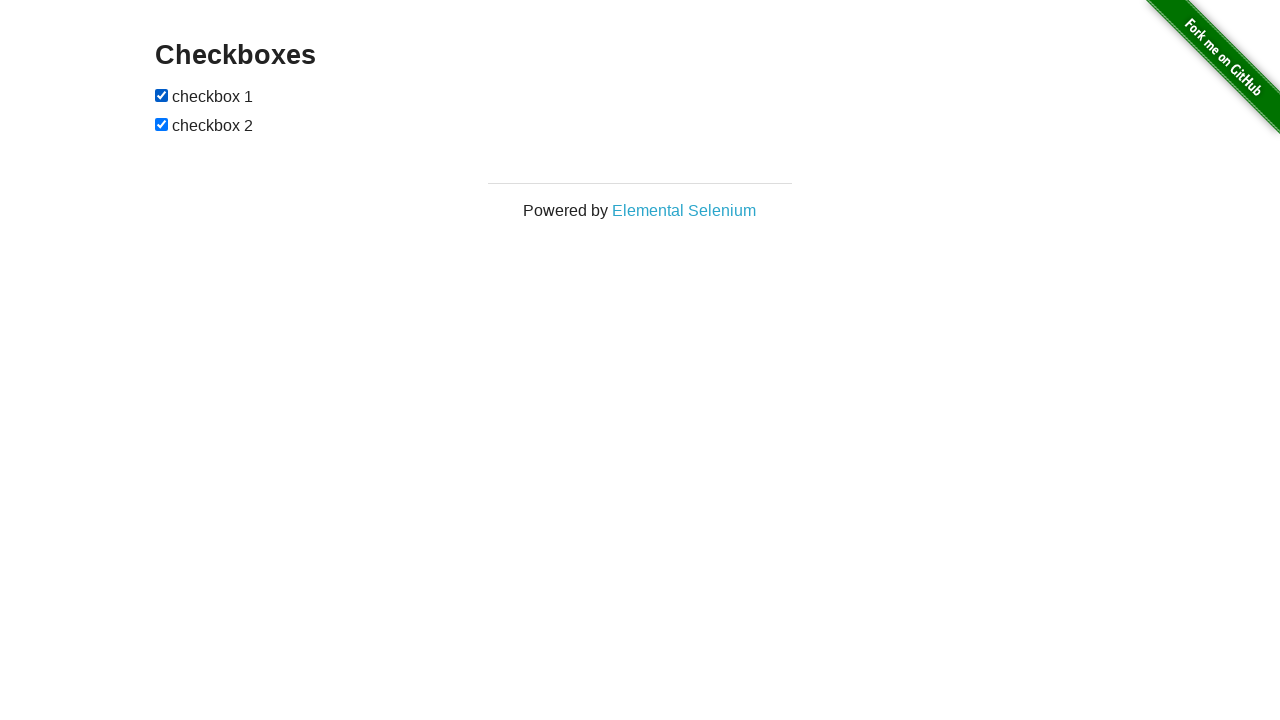

Verified first checkbox is now checked
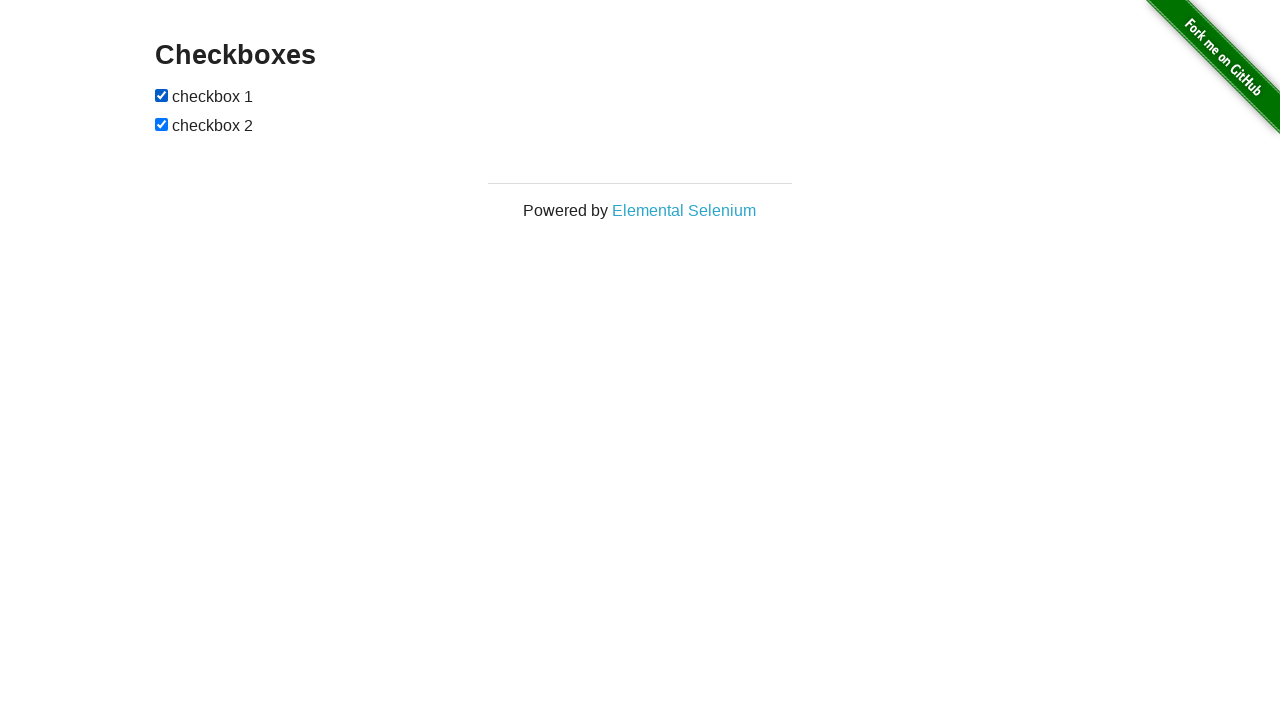

Clicked second checkbox to toggle it at (162, 124) on #checkboxes input >> nth=1
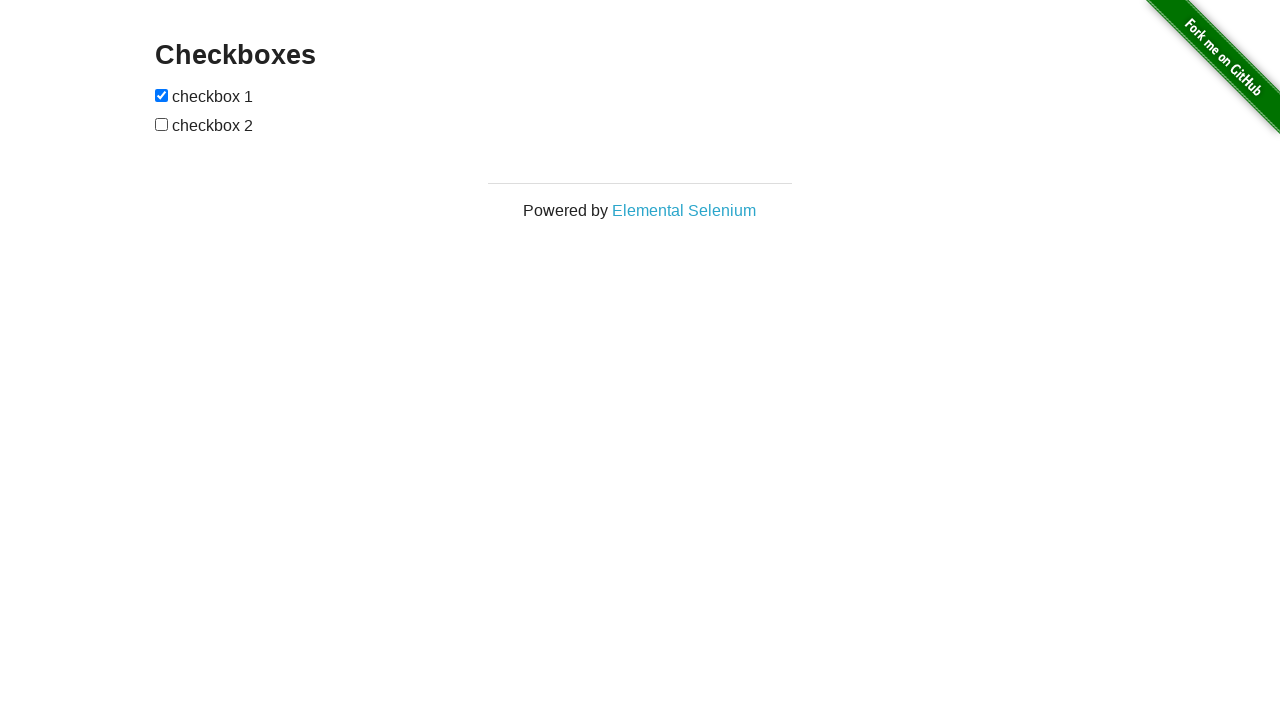

Verified second checkbox is now unchecked
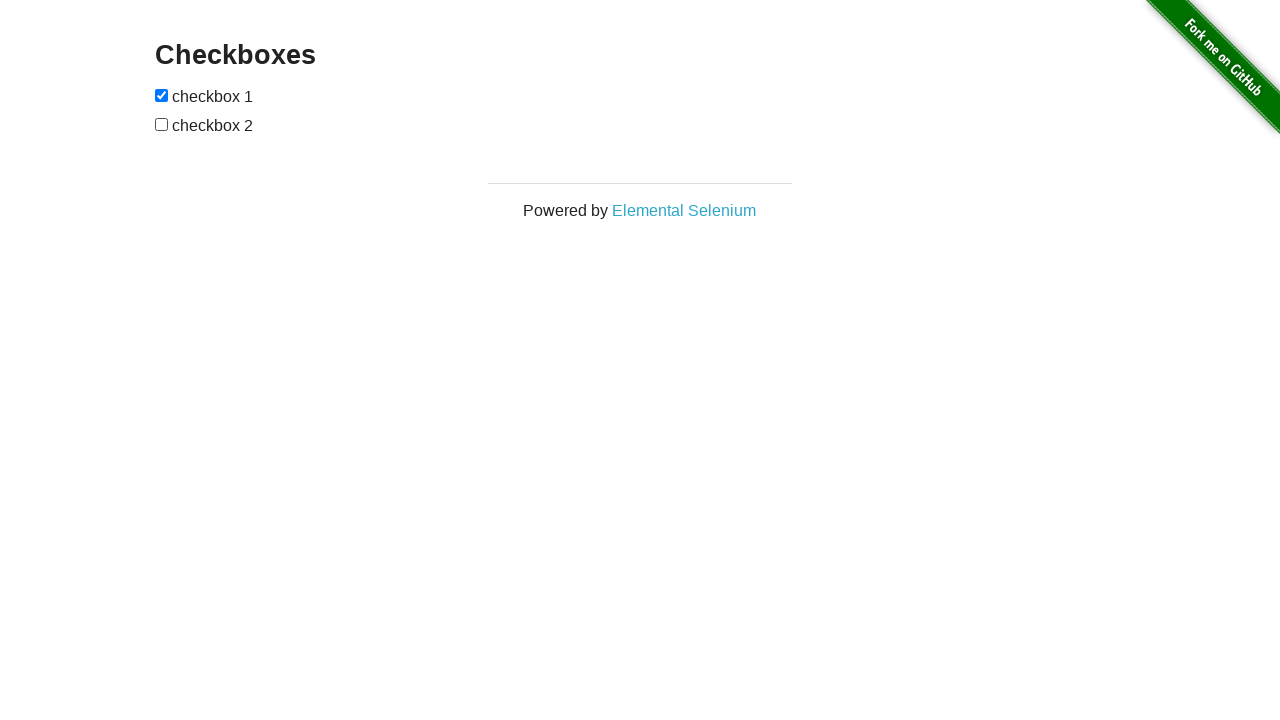

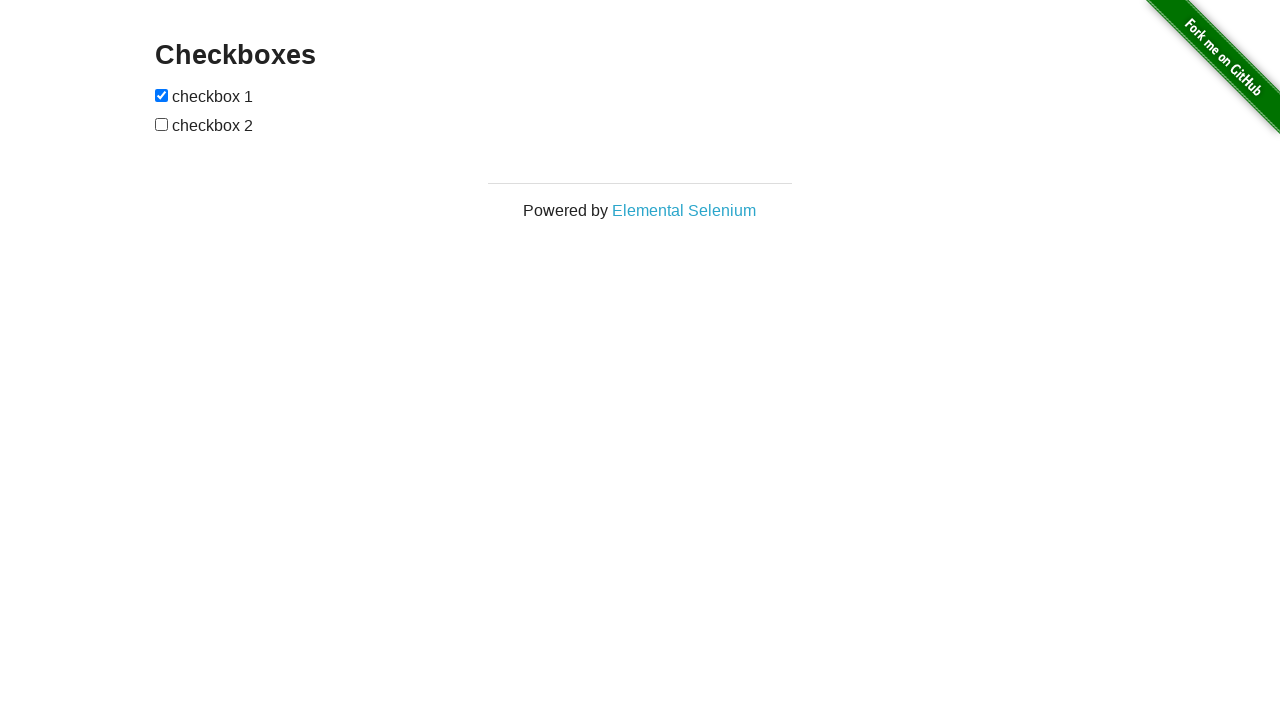